Simple test that navigates to the Platzi website homepage

Starting URL: https://www.platzi.com

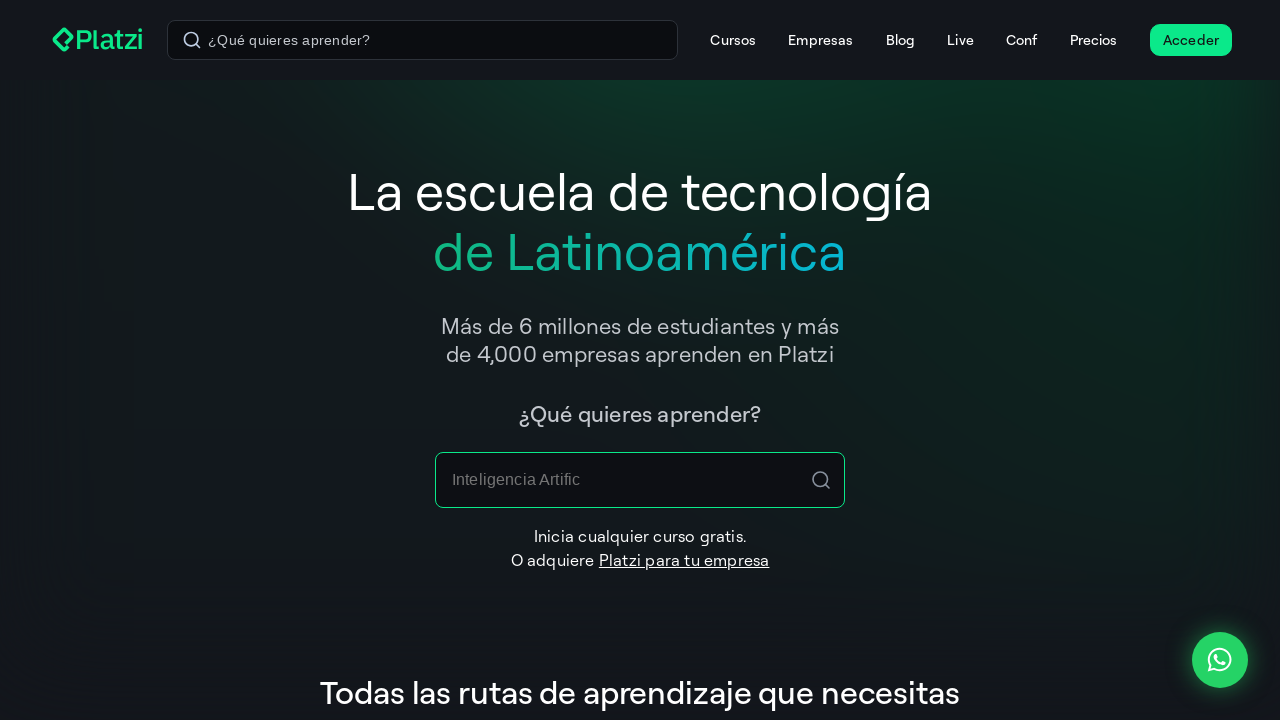

Navigated to Platzi homepage at https://www.platzi.com
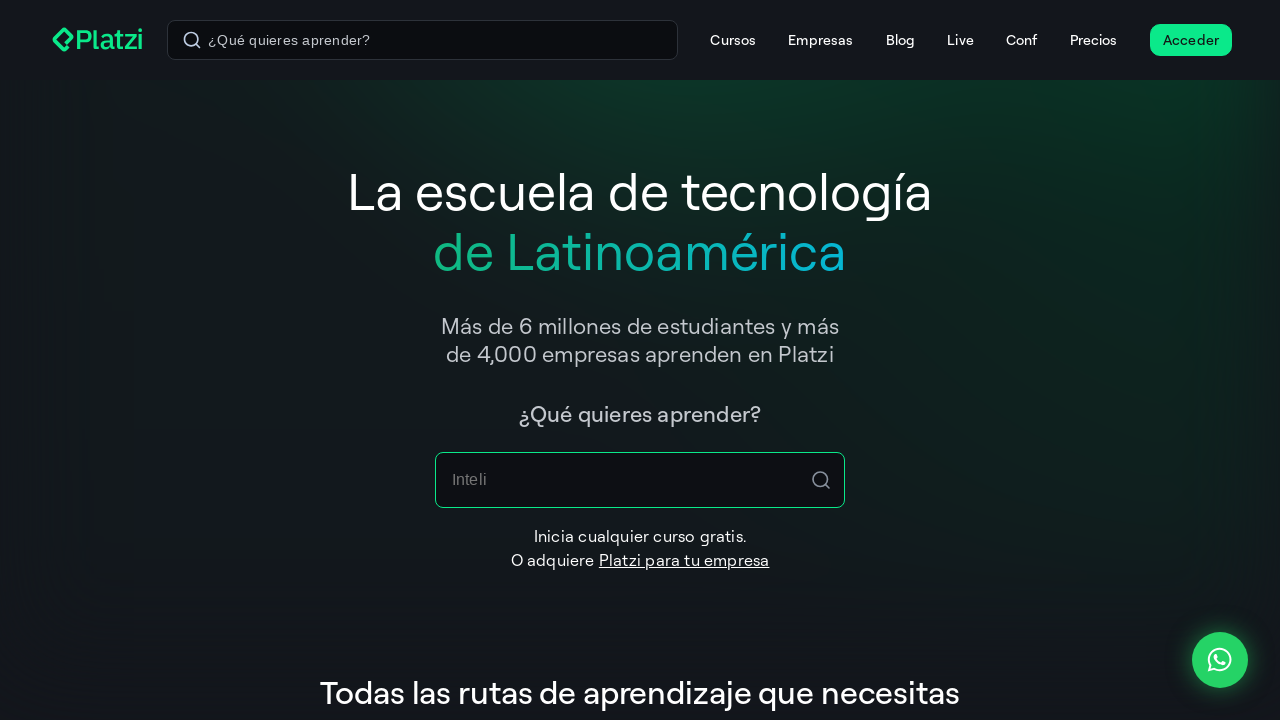

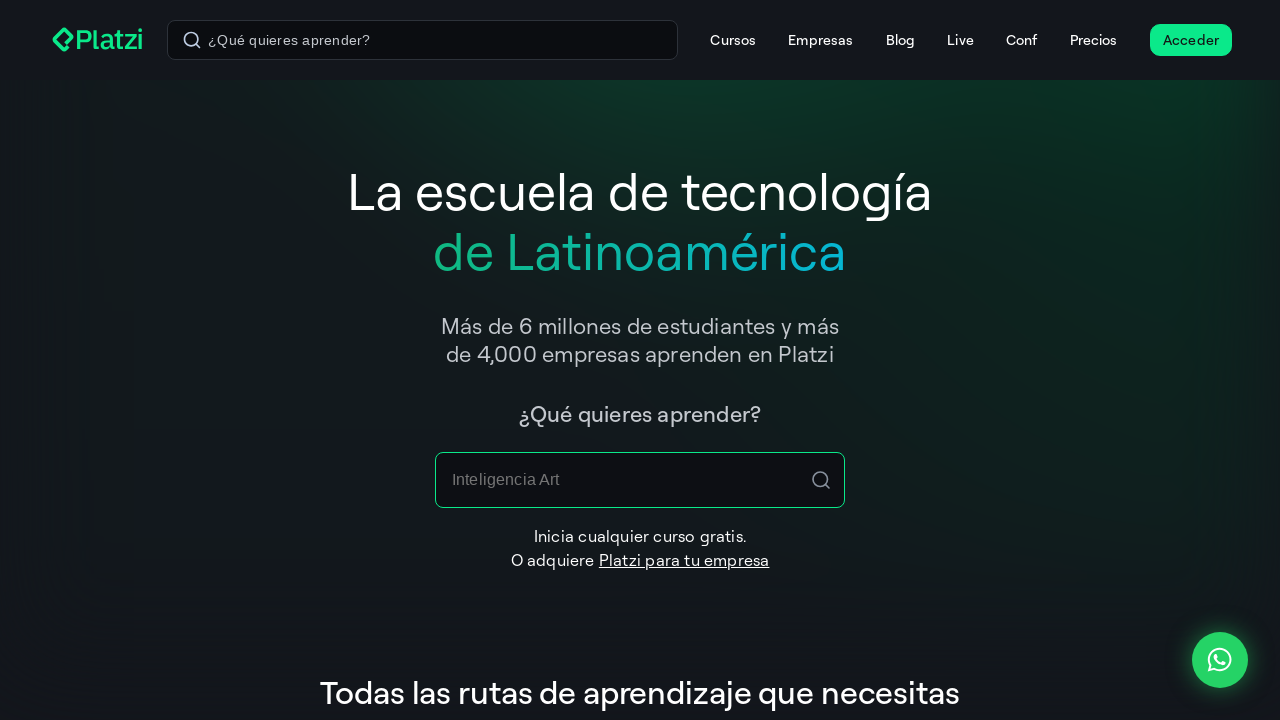